Tests an e-commerce site by searching for products containing "ca", verifying the search results count, and adding specific items to the cart

Starting URL: https://rahulshettyacademy.com/seleniumPractise/#/

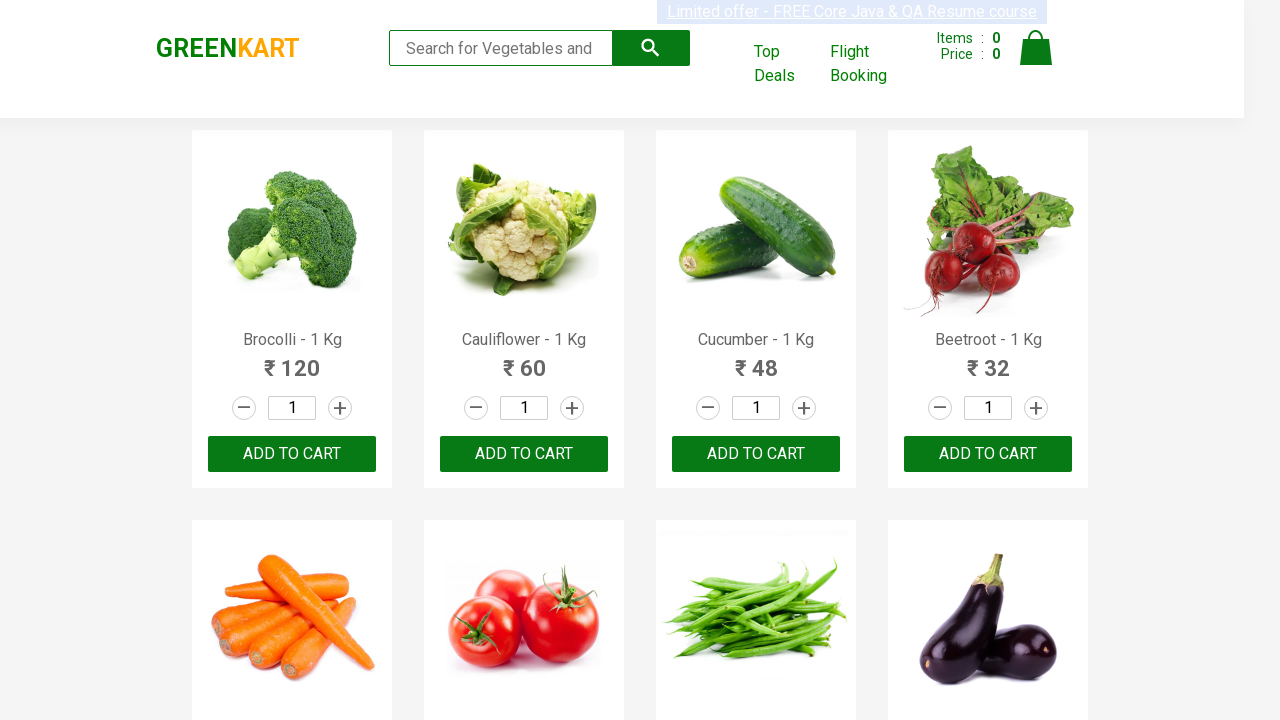

Filled search field with 'ca' to search for products on .search-keyword
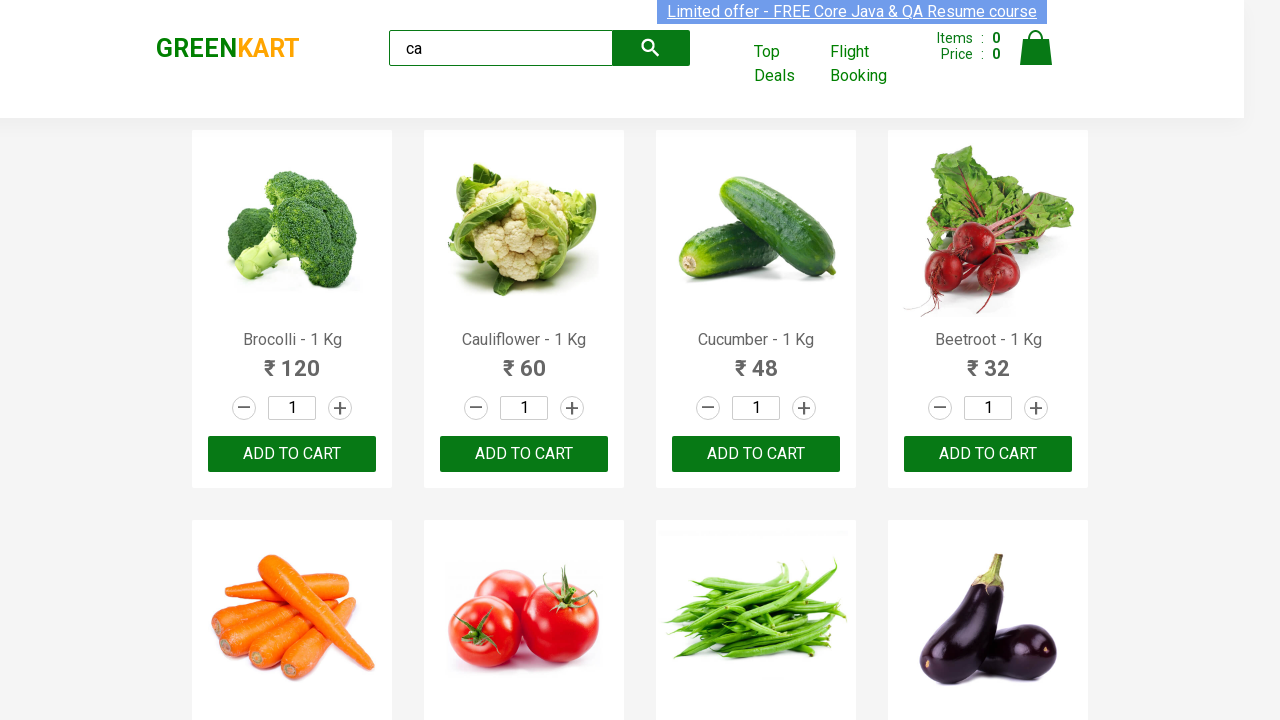

Waited 2 seconds for search results to update
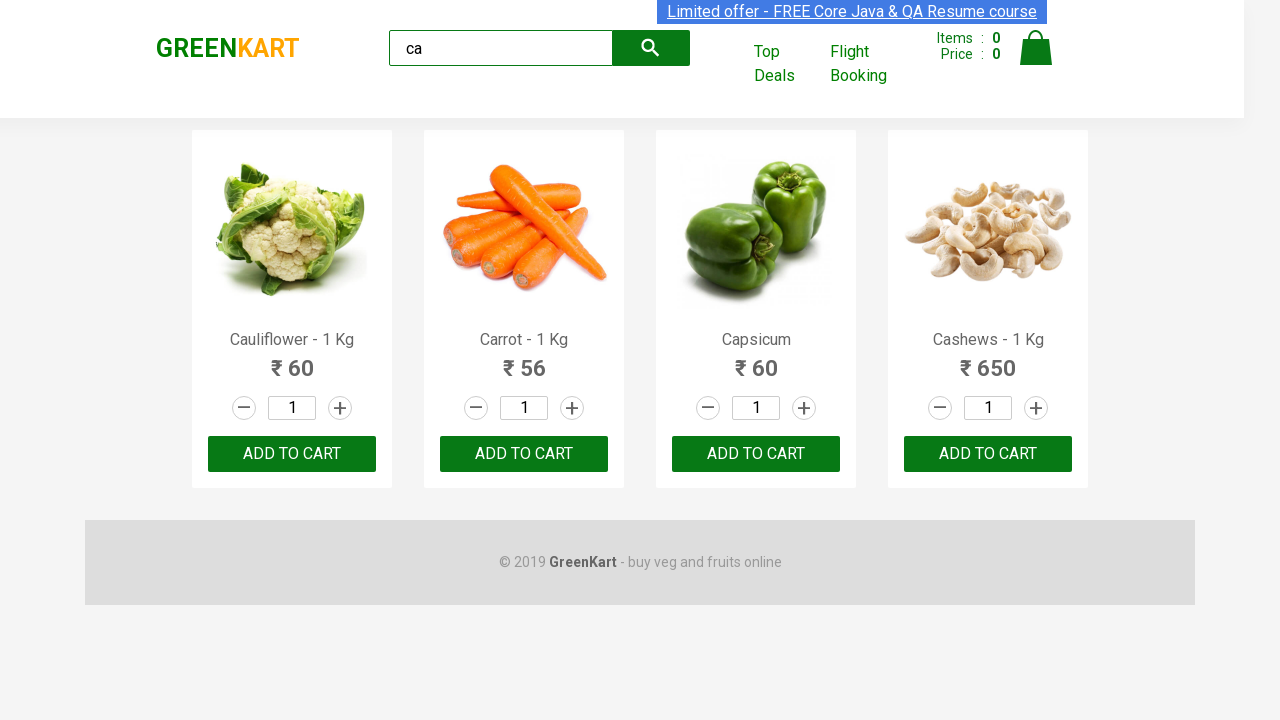

Verified that product elements are visible
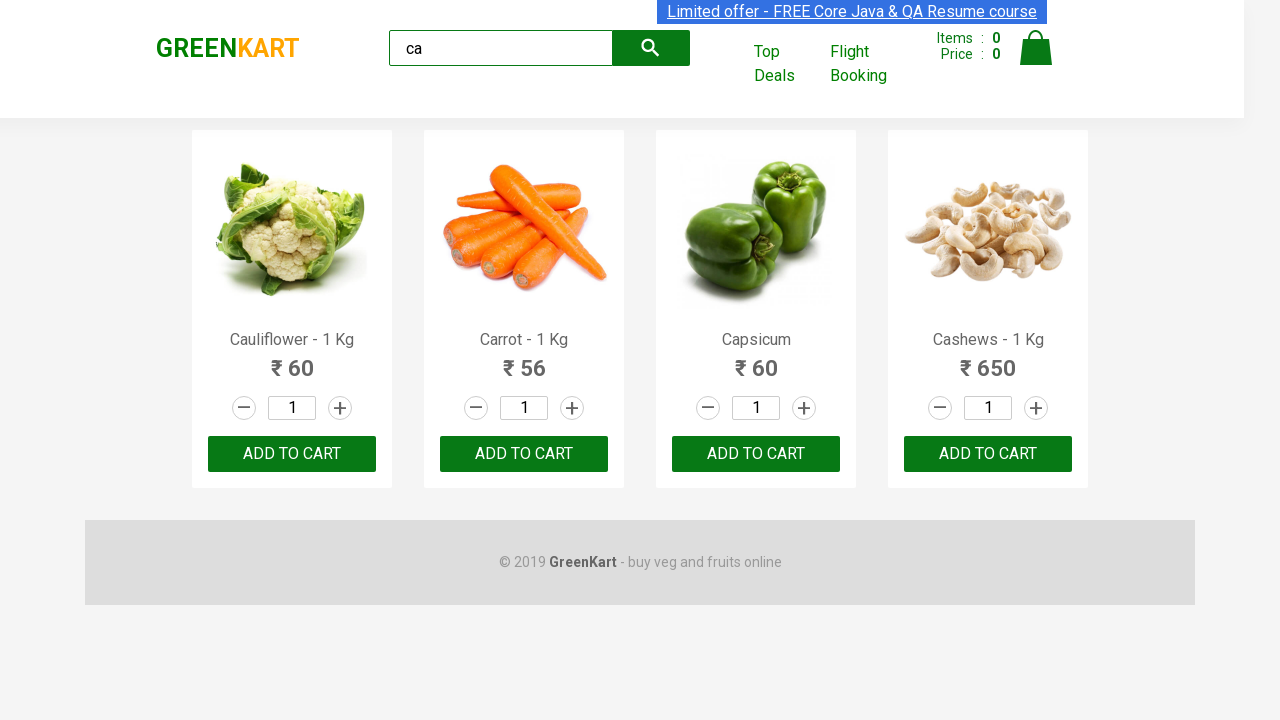

Clicked 'ADD TO CART' button for the second visible product at (524, 454) on .products .product >> nth=1 >> internal:text="ADD TO CART"i
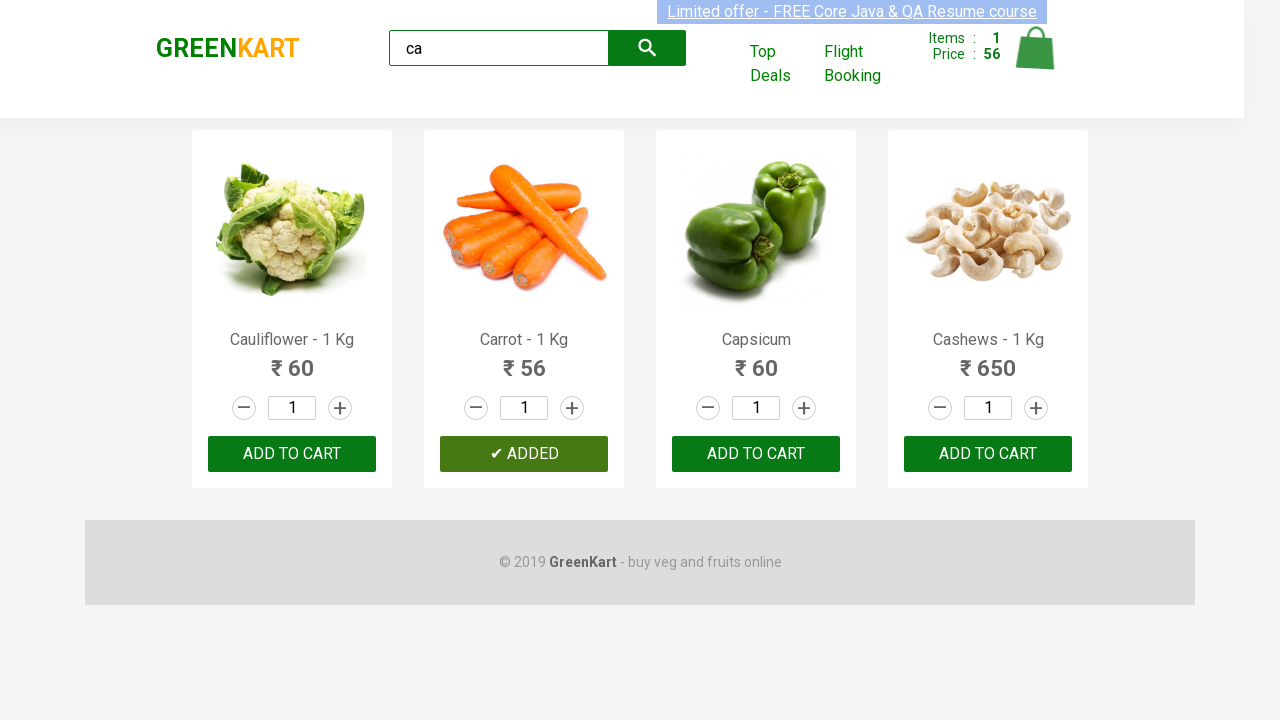

Retrieved all product elements from the search results
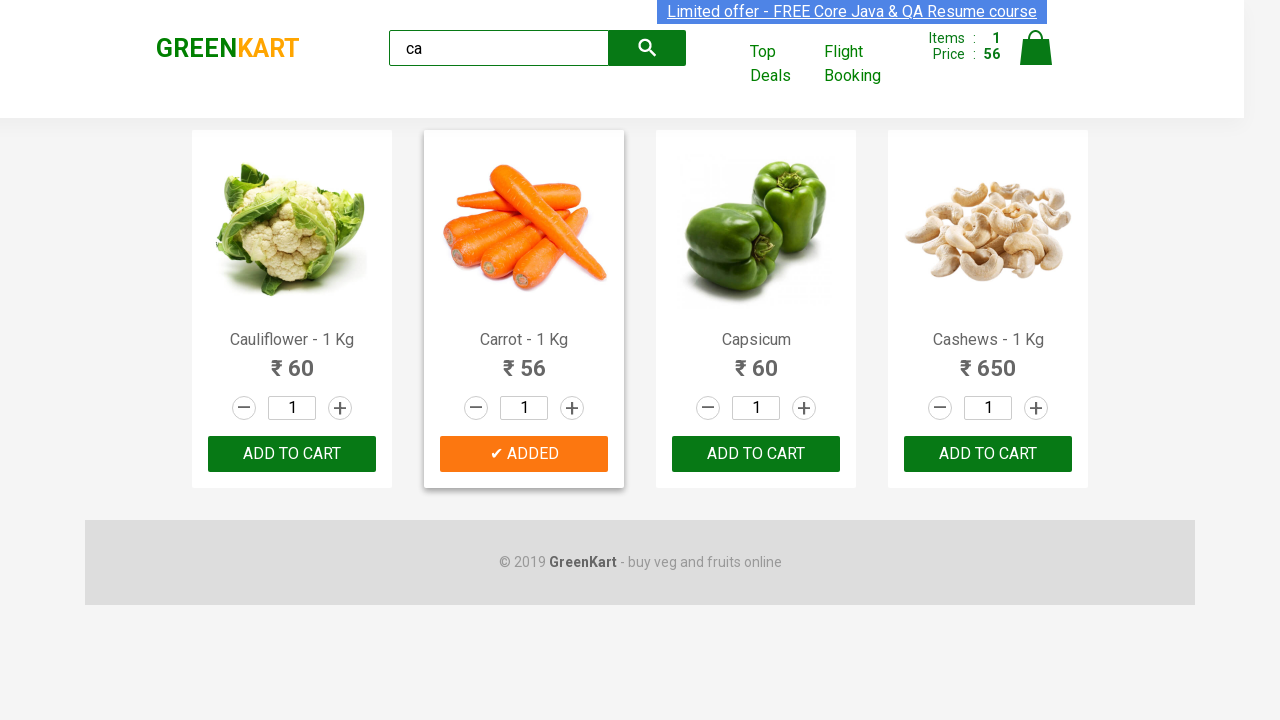

Retrieved product name: 'Cauliflower - 1 Kg'
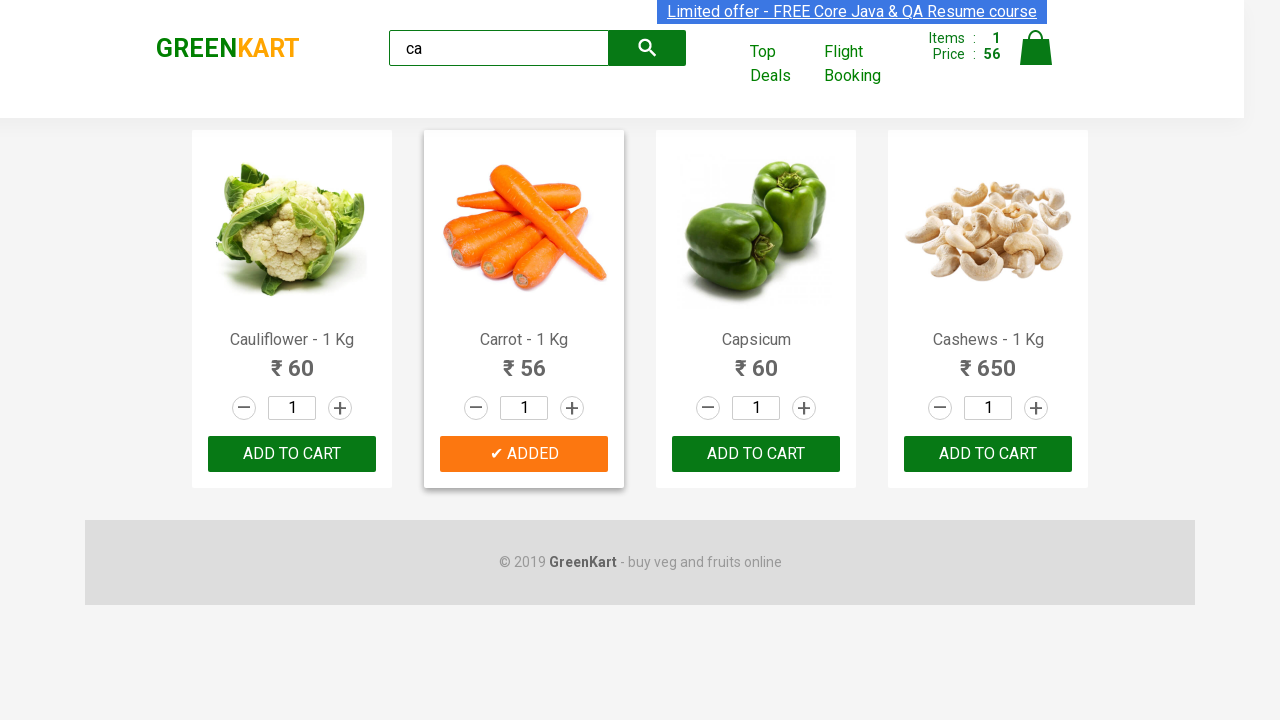

Retrieved product name: 'Carrot - 1 Kg'
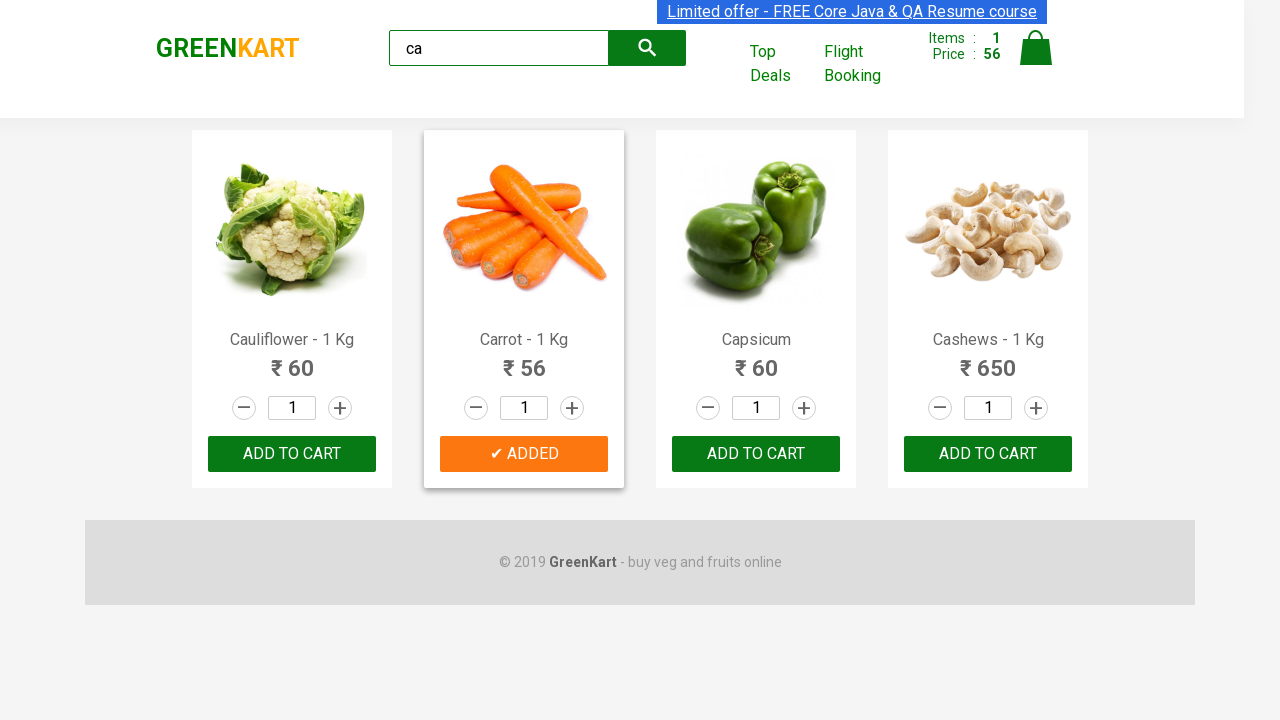

Retrieved product name: 'Capsicum'
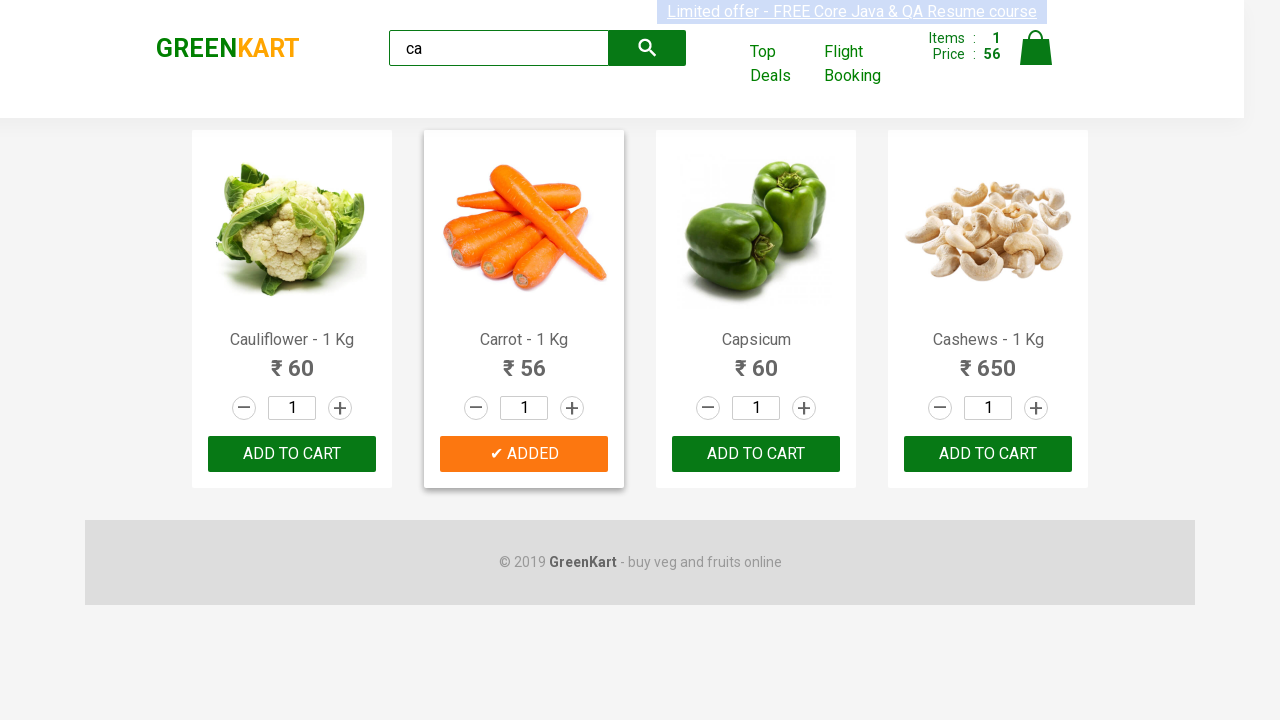

Retrieved product name: 'Cashews - 1 Kg'
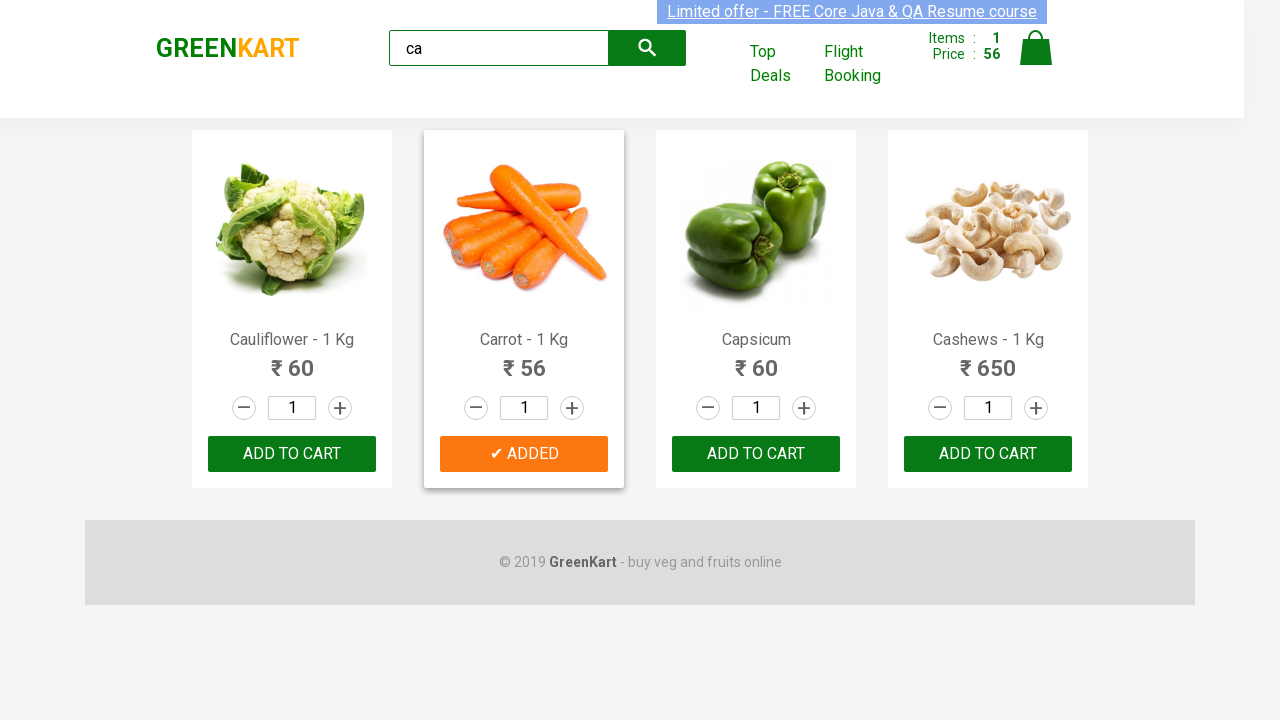

Found Cashews product and clicked its add to cart button at (988, 454) on .products .product >> nth=3 >> button
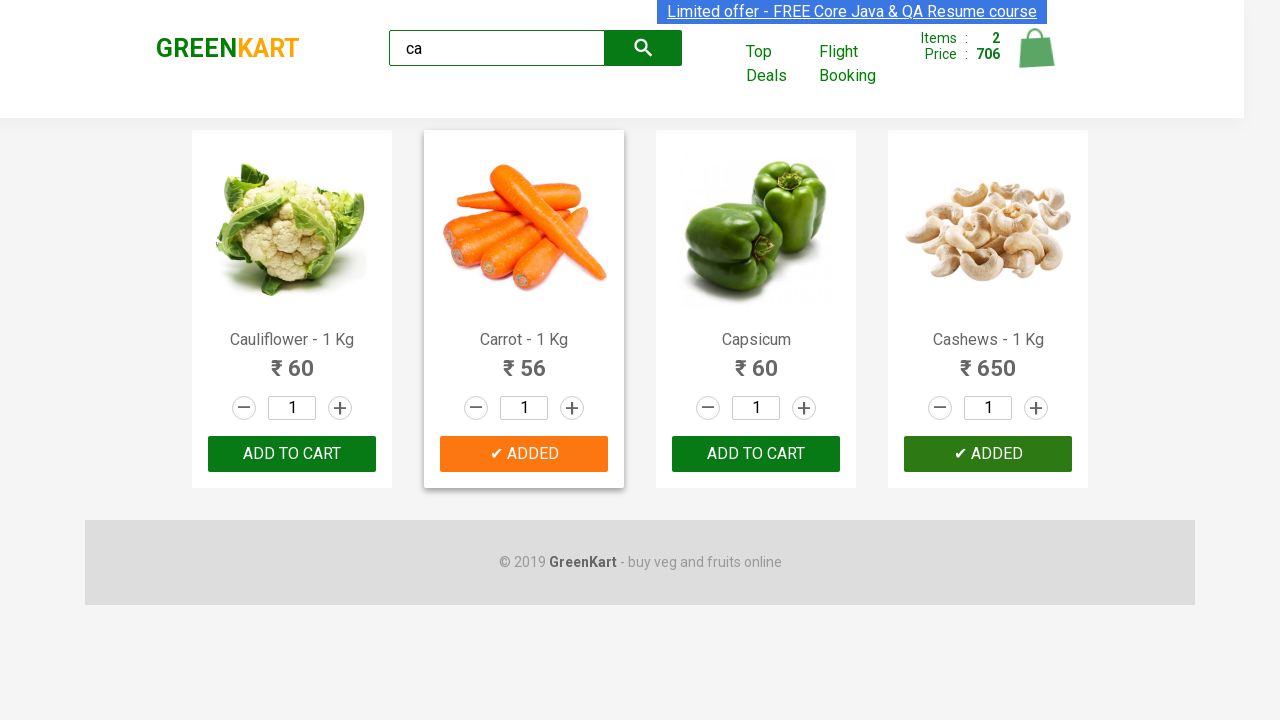

Verified that brand logo text equals 'GREENKART'
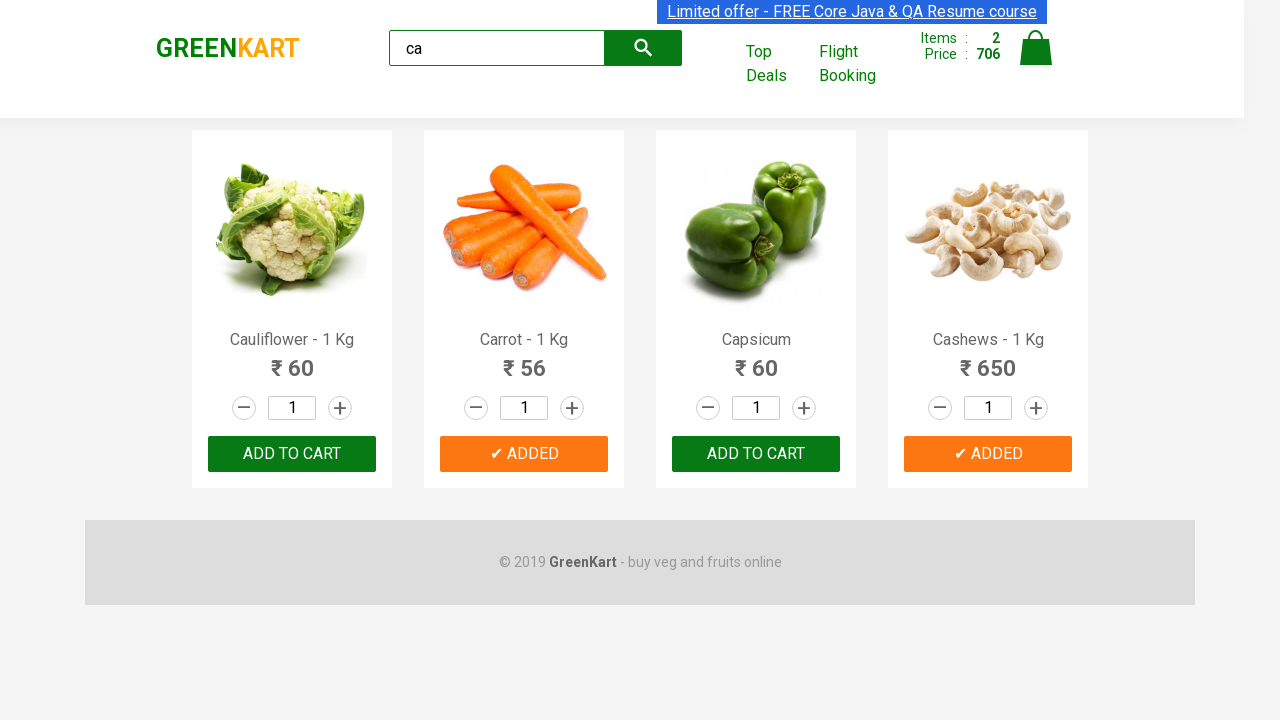

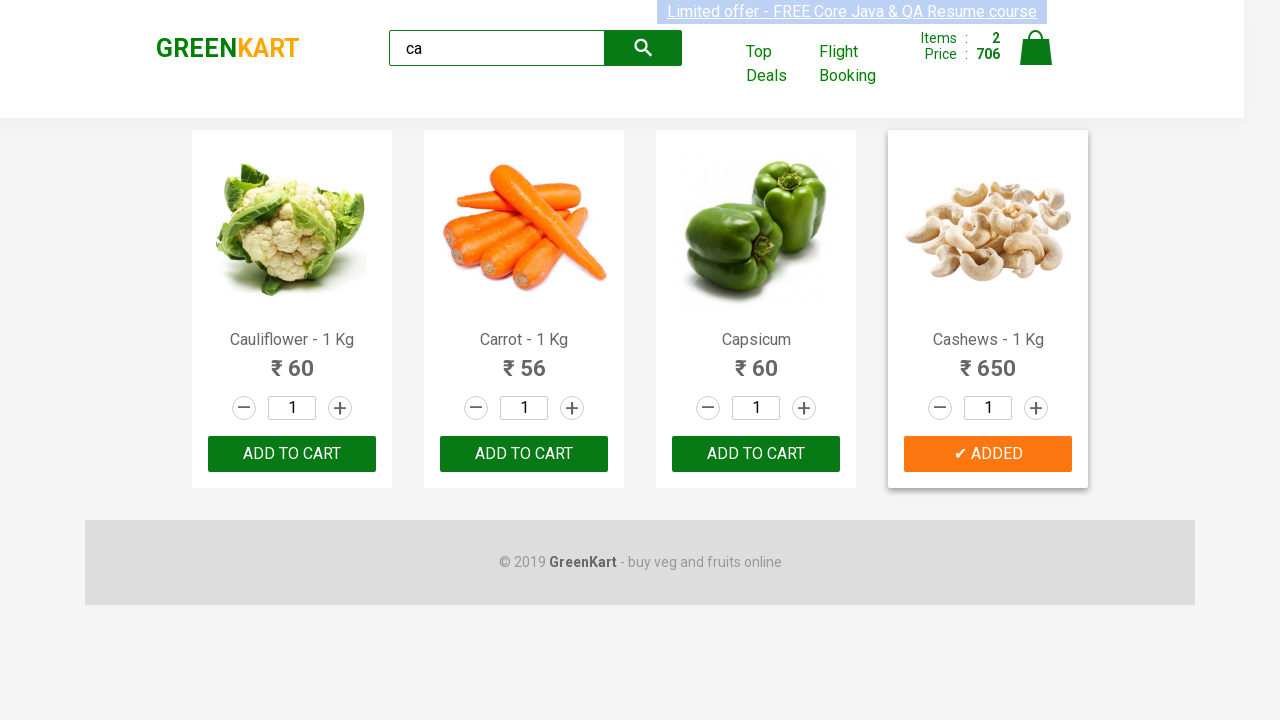